Tests the add/remove elements functionality by clicking "Add Element" button to create a "Delete" button, verifying it appears, clicking delete, and verifying the element is removed from the page.

Starting URL: https://practice.cydeo.com/add_remove_elements/

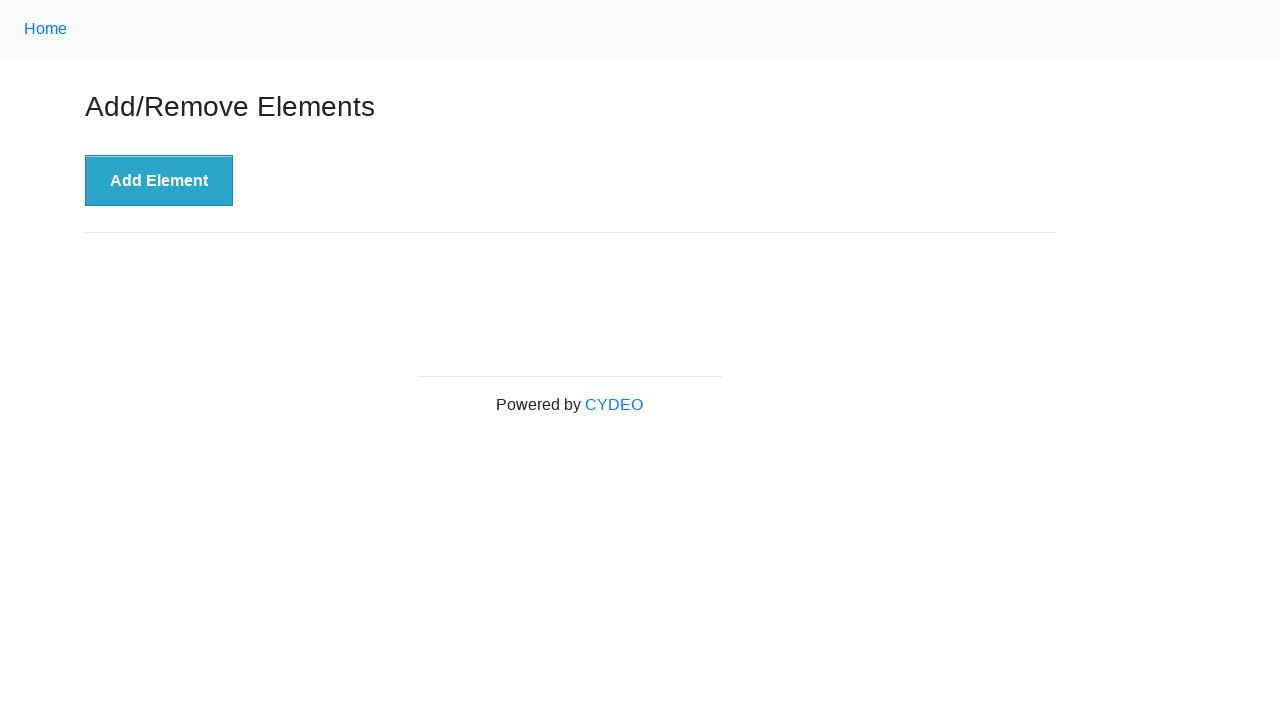

Navigated to add/remove elements practice page
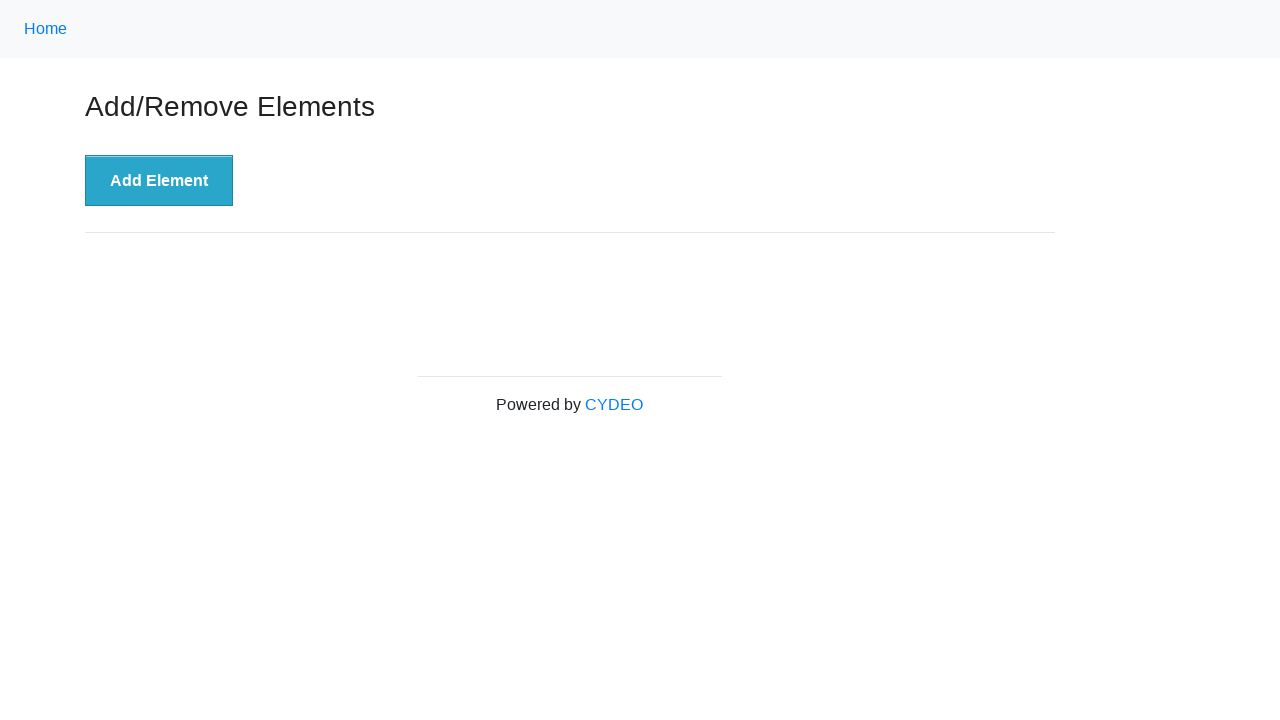

Clicked 'Add Element' button to create a new Delete button at (159, 181) on xpath=//button[.='Add Element']
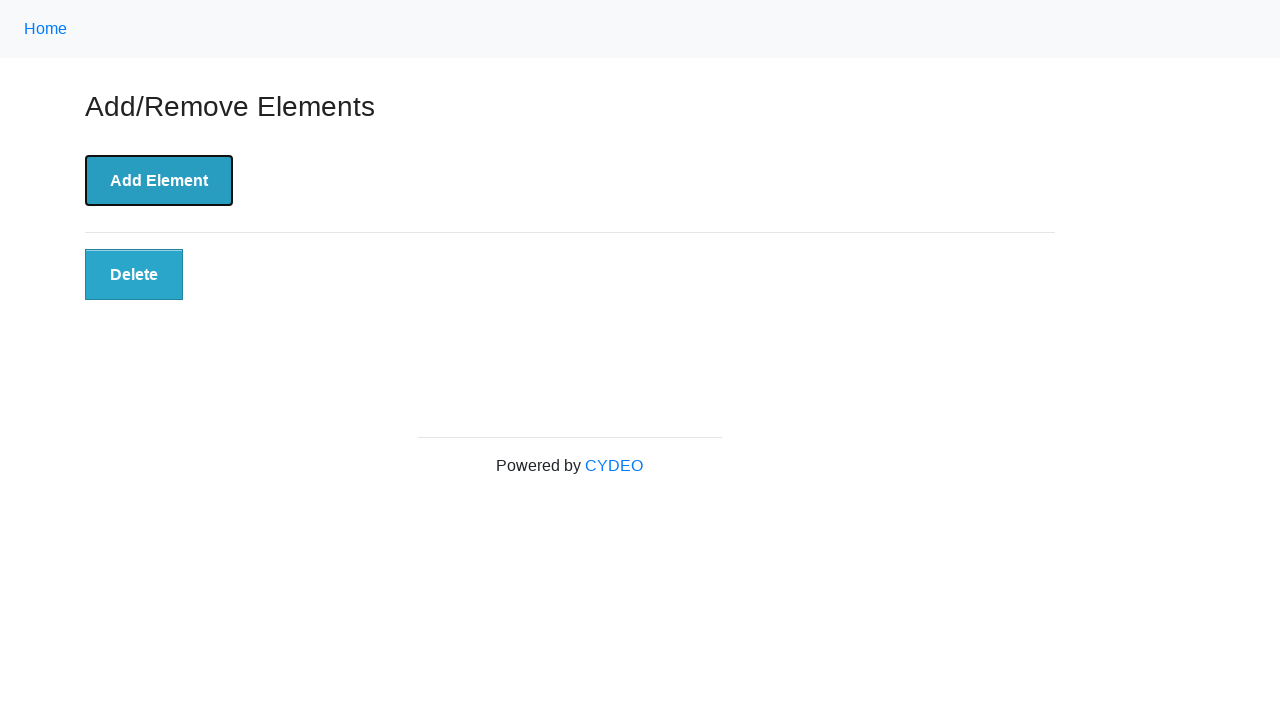

Verified that the dynamically added Delete button is visible
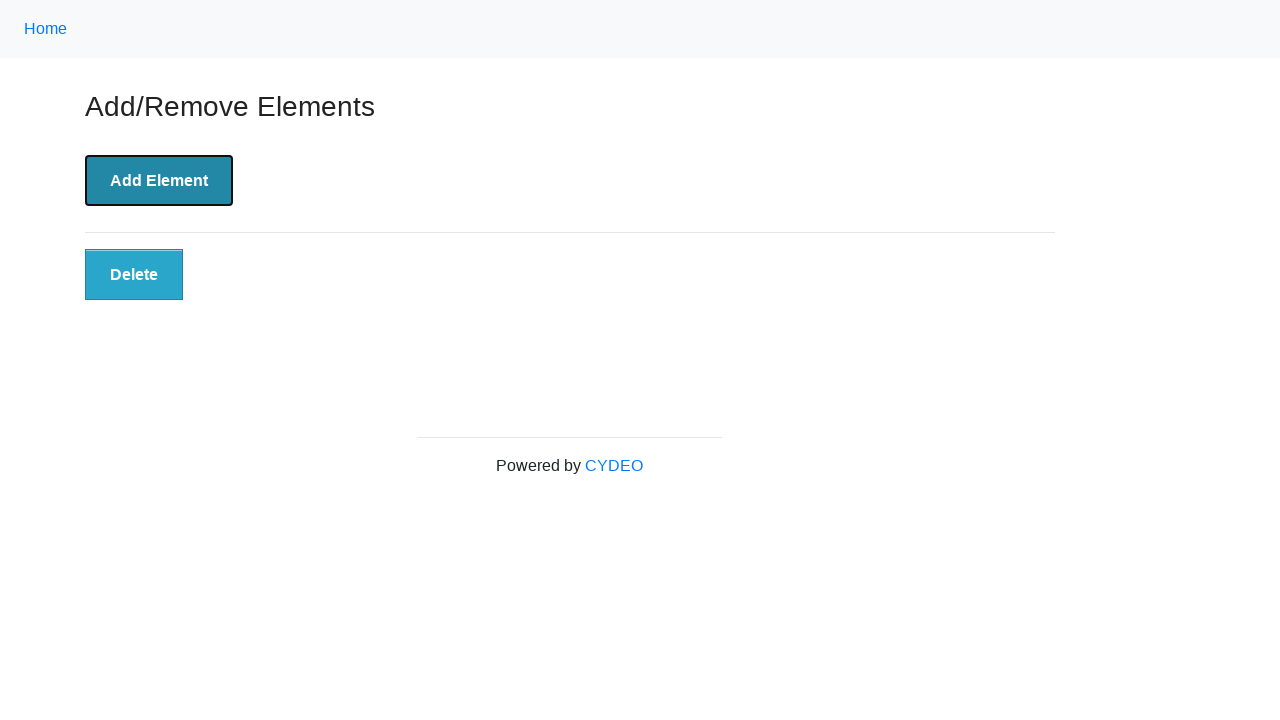

Clicked the Delete button to remove the element at (134, 275) on xpath=//button[@class='added-manually']
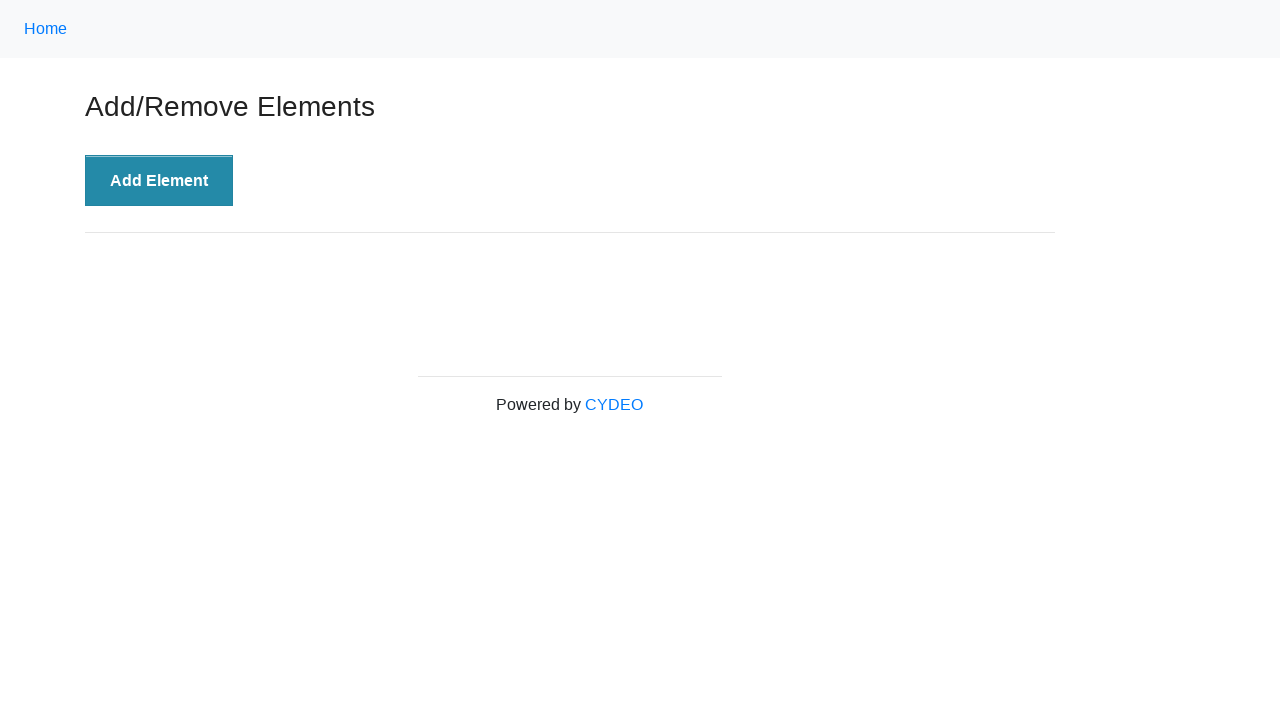

Verified that the Delete button has been removed from the page
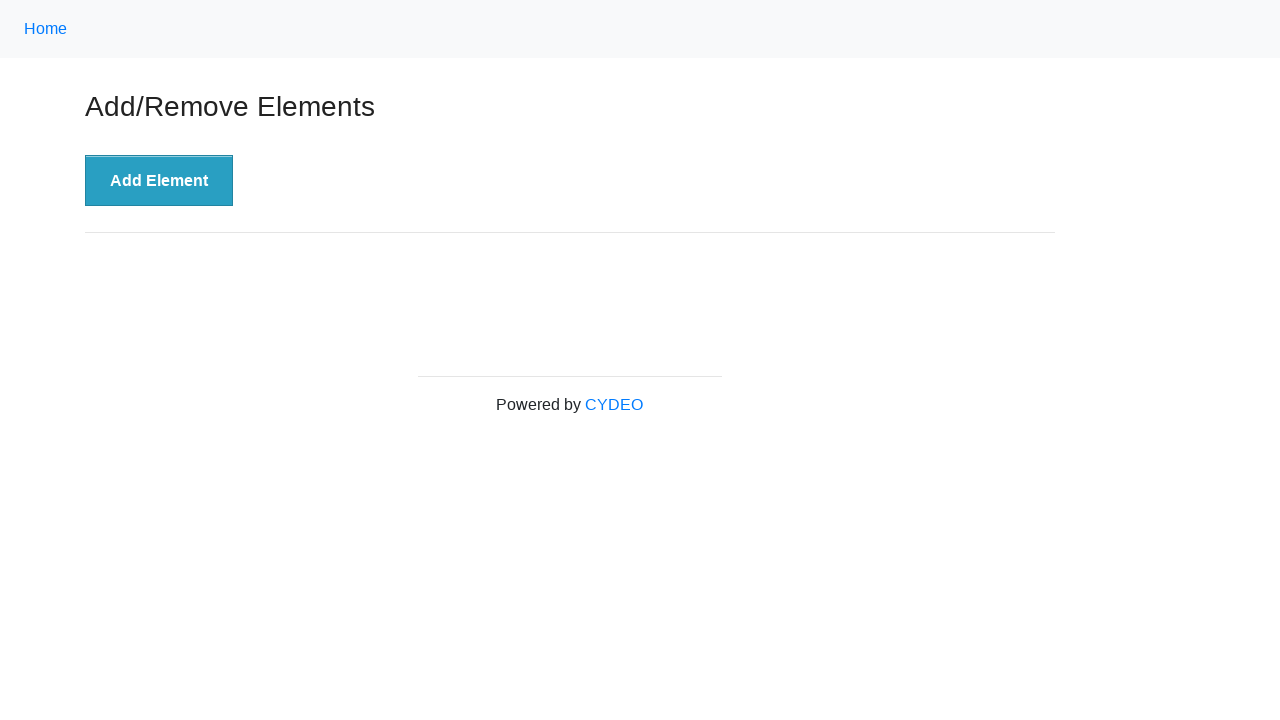

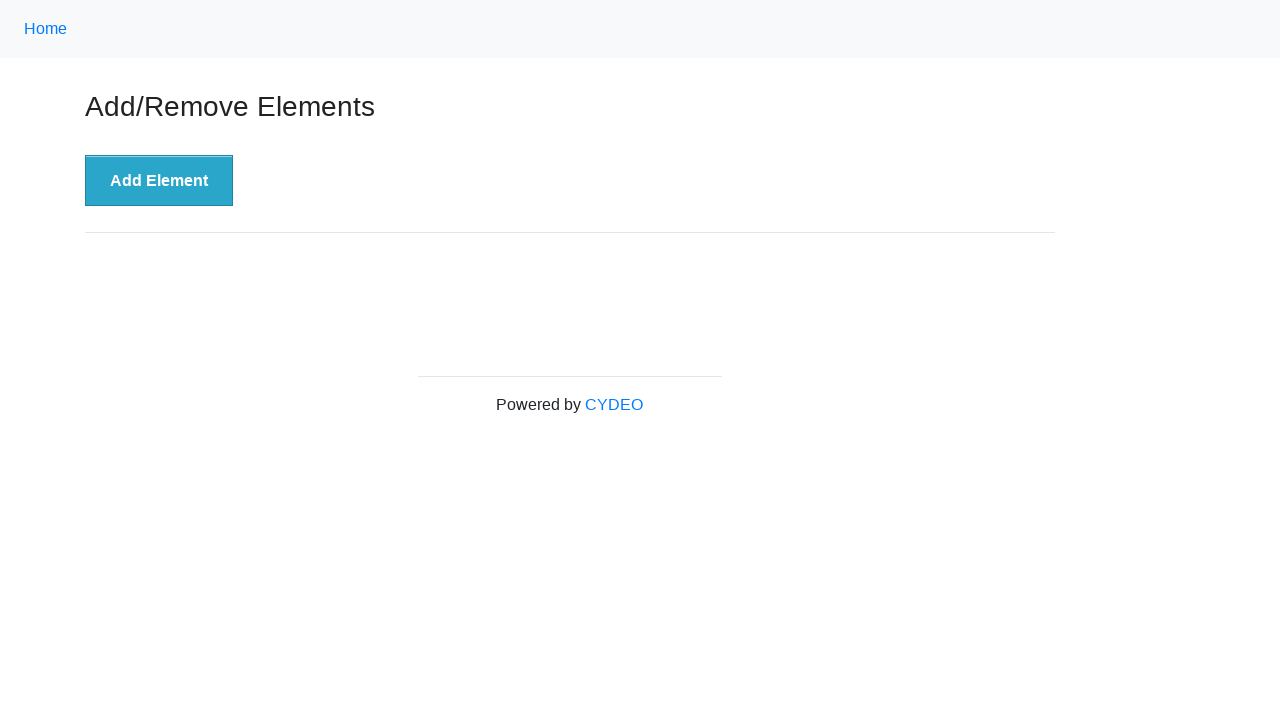